Navigates to a tutorial page and clicks on a PDF download link to test download functionality

Starting URL: https://www.tutorialspoint.com/selenium/selenium_pdf_version.htm

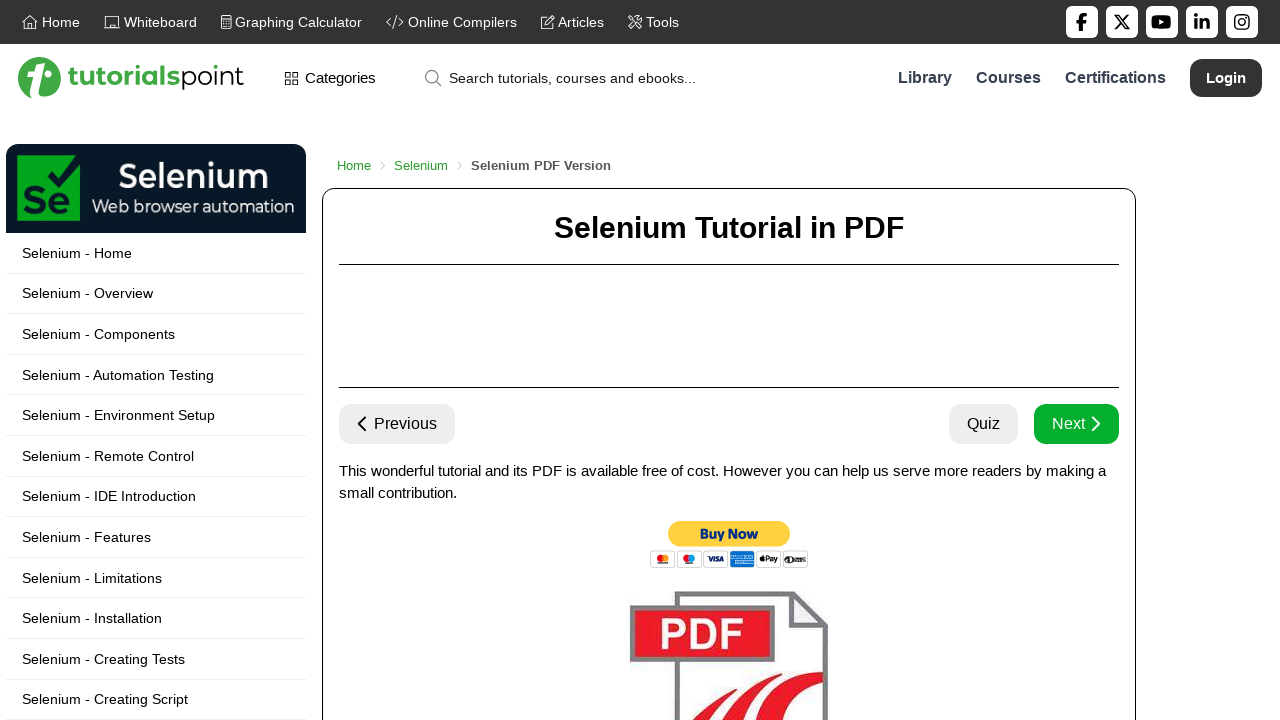

Waited for PDF download link to appear on tutorial page
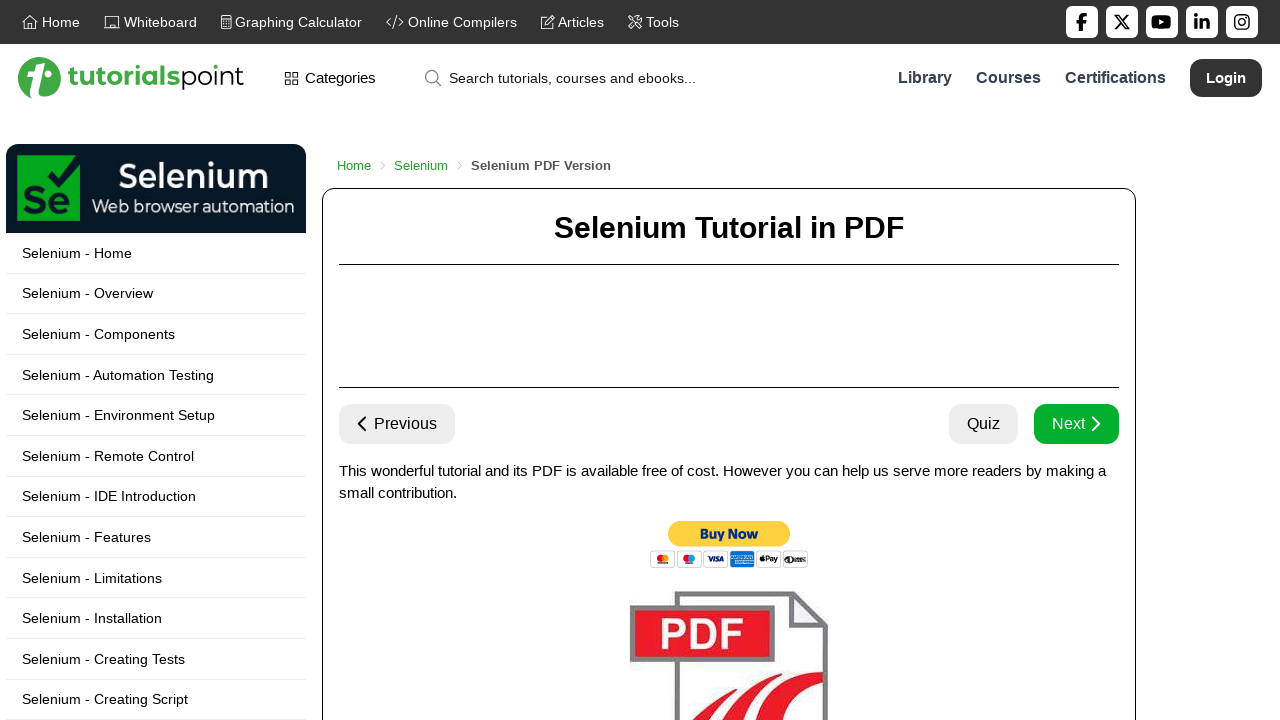

Clicked on Selenium Tutorial in PDF download link at (729, 539) on a[title='Selenium Tutorial in PDF']
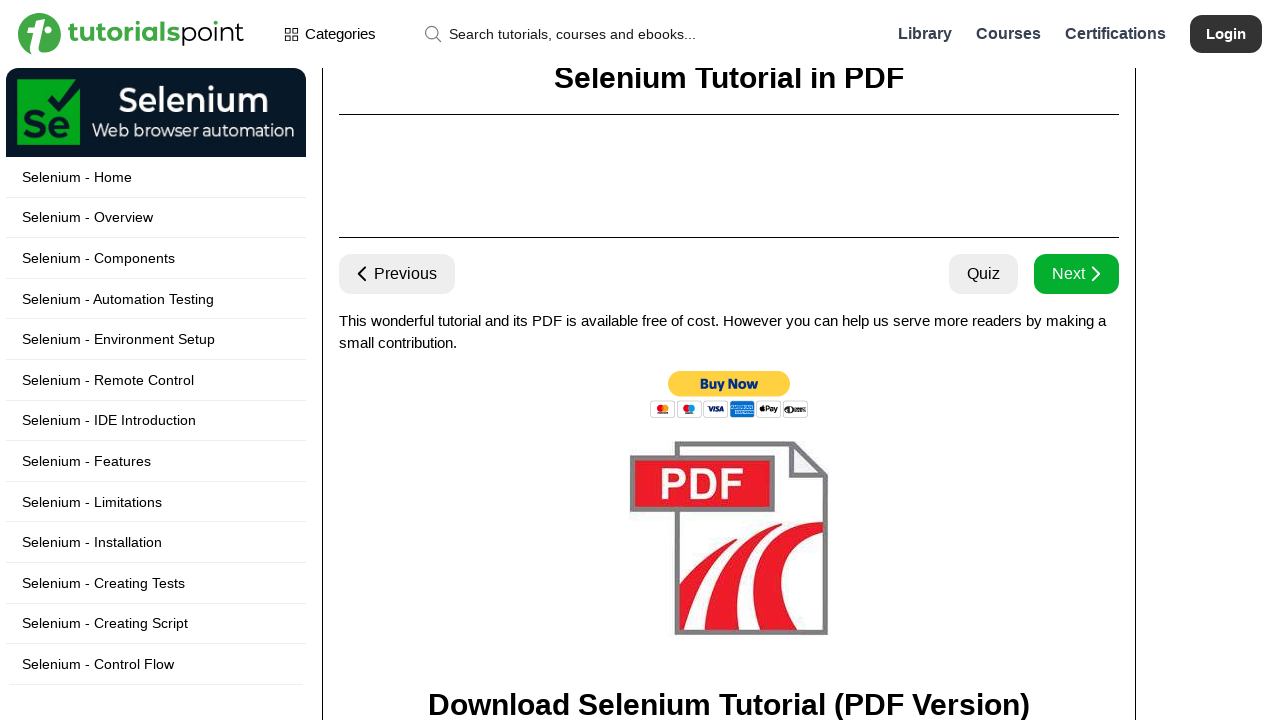

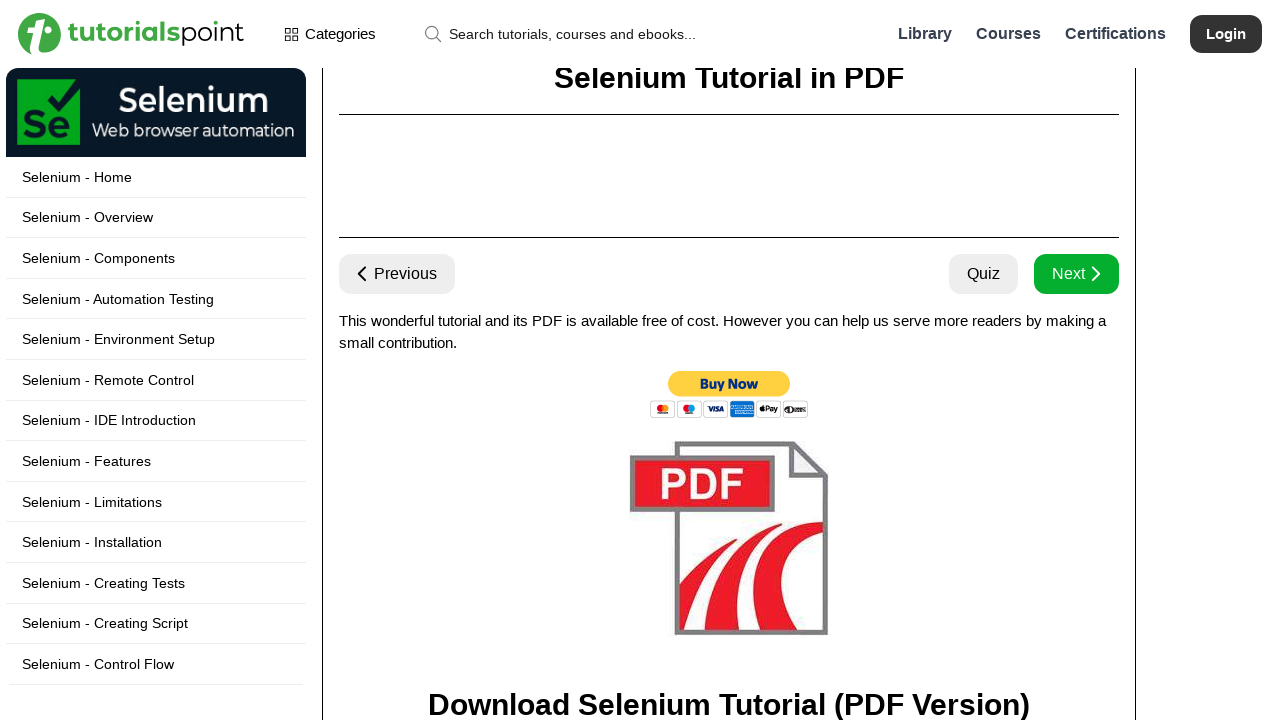